Tests drag and drop functionality by dragging a draggable element and dropping it onto a droppable target area within an iframe

Starting URL: http://jqueryui.com/droppable/

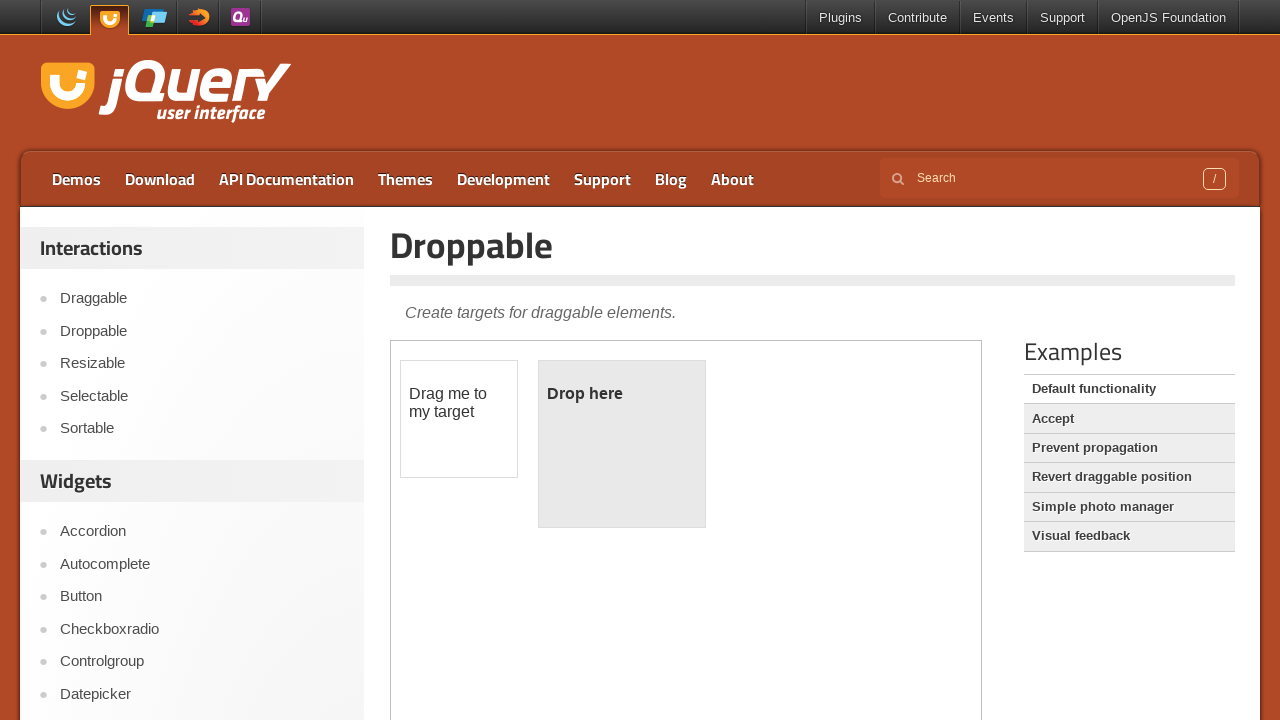

Navigated to jQuery UI droppable demo page
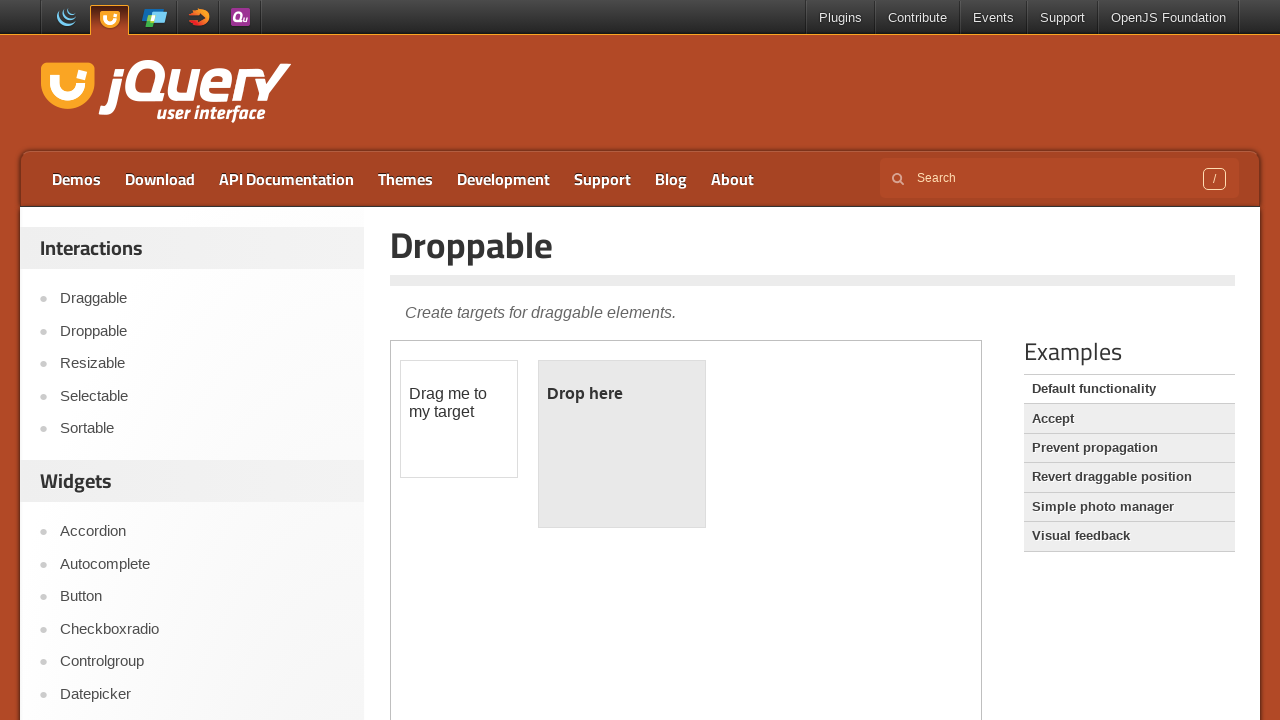

Located the demo iframe
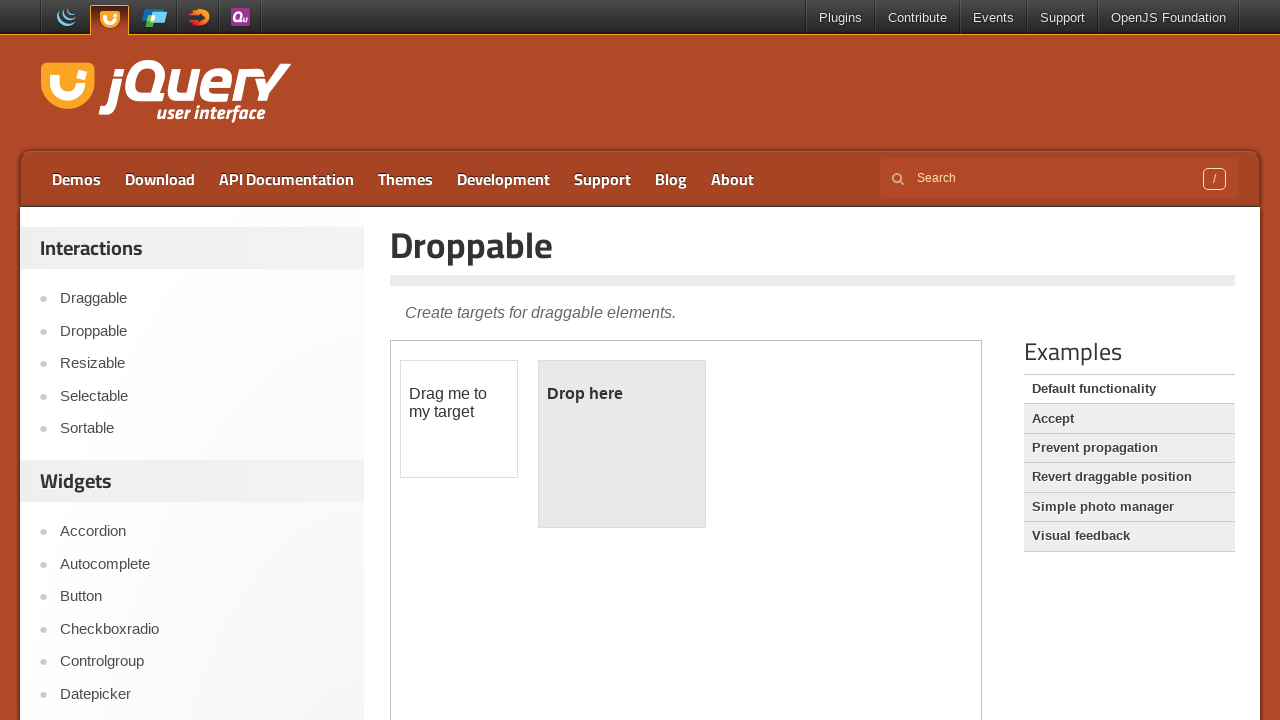

Located the draggable element
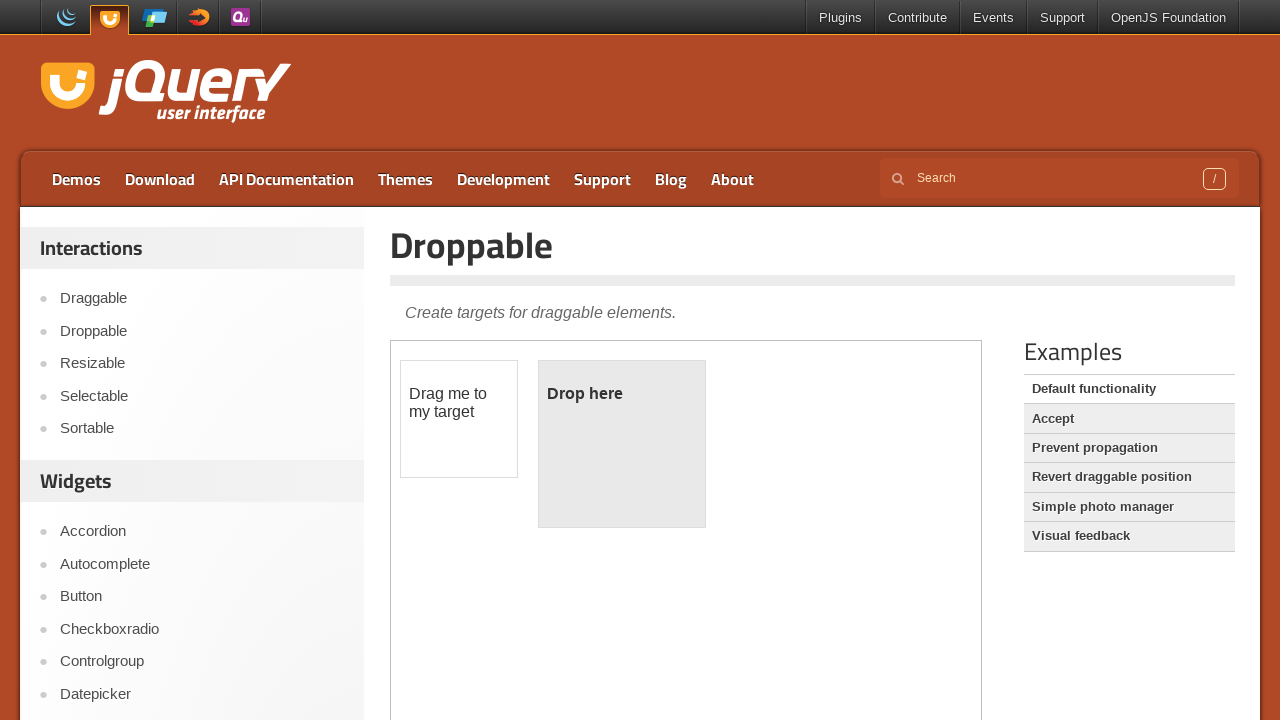

Located the droppable target area
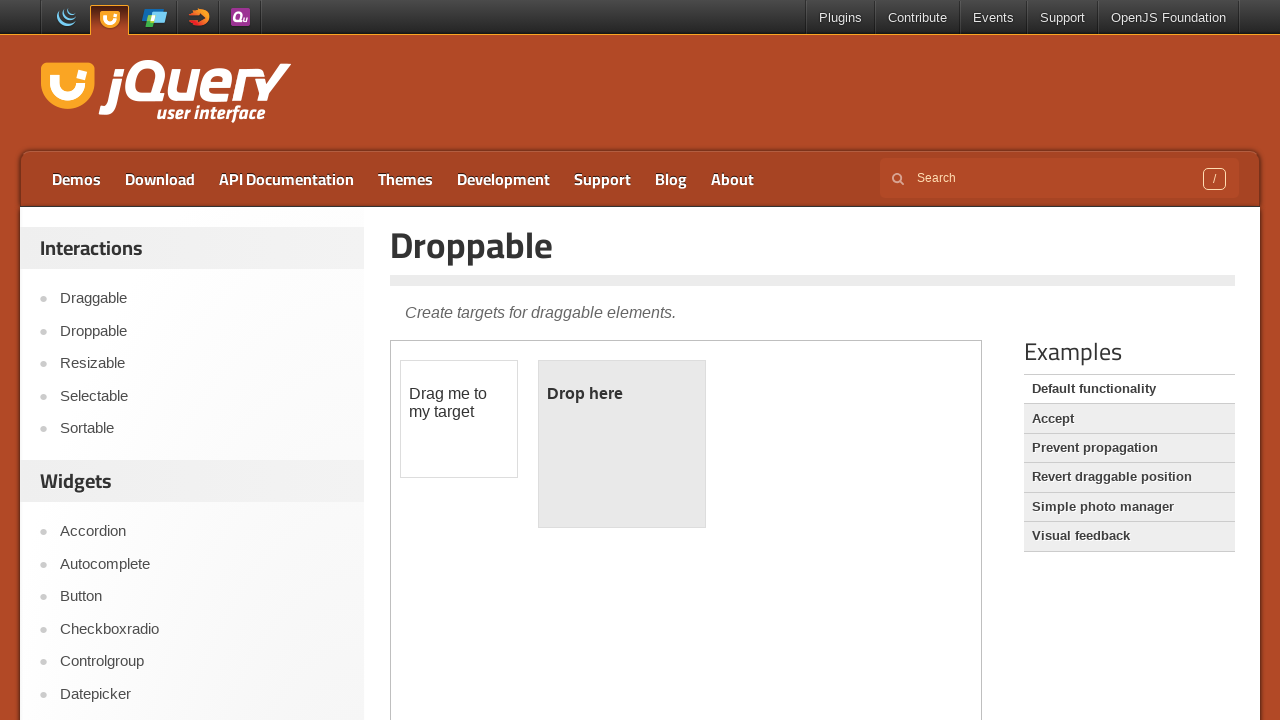

Dragged the draggable element onto the droppable target at (622, 444)
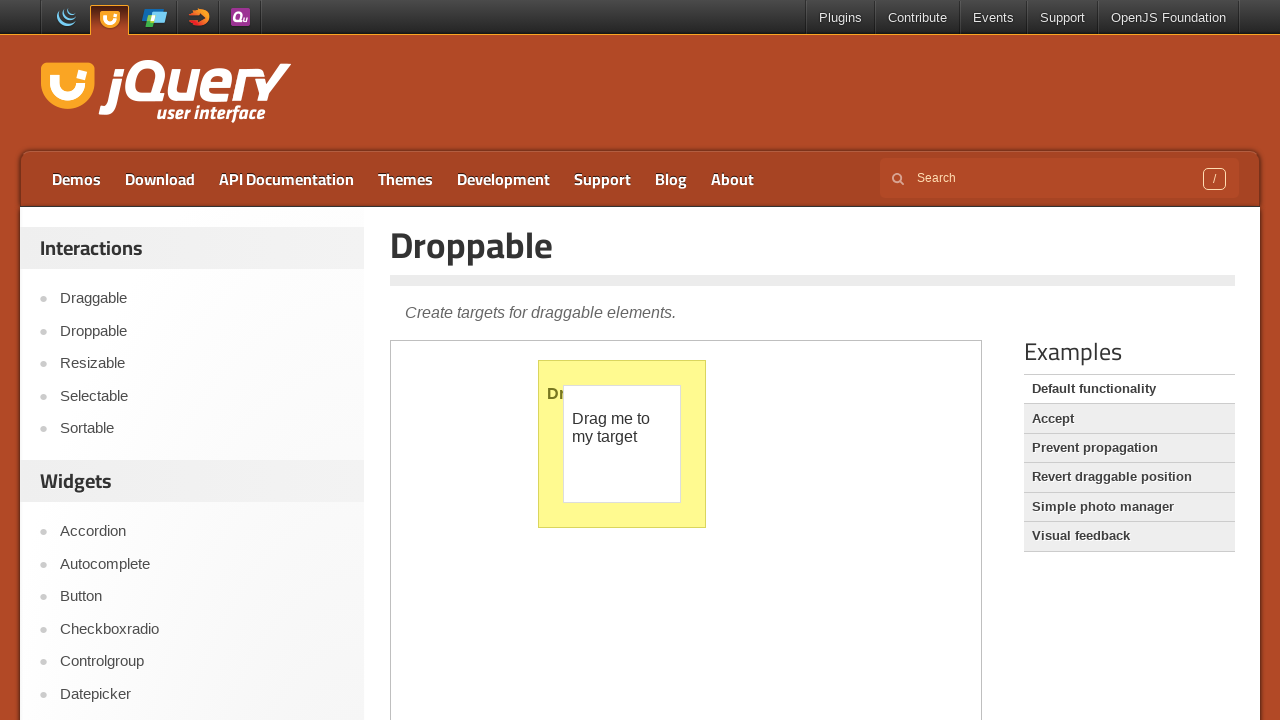

Waited 2 seconds for drag and drop action to complete
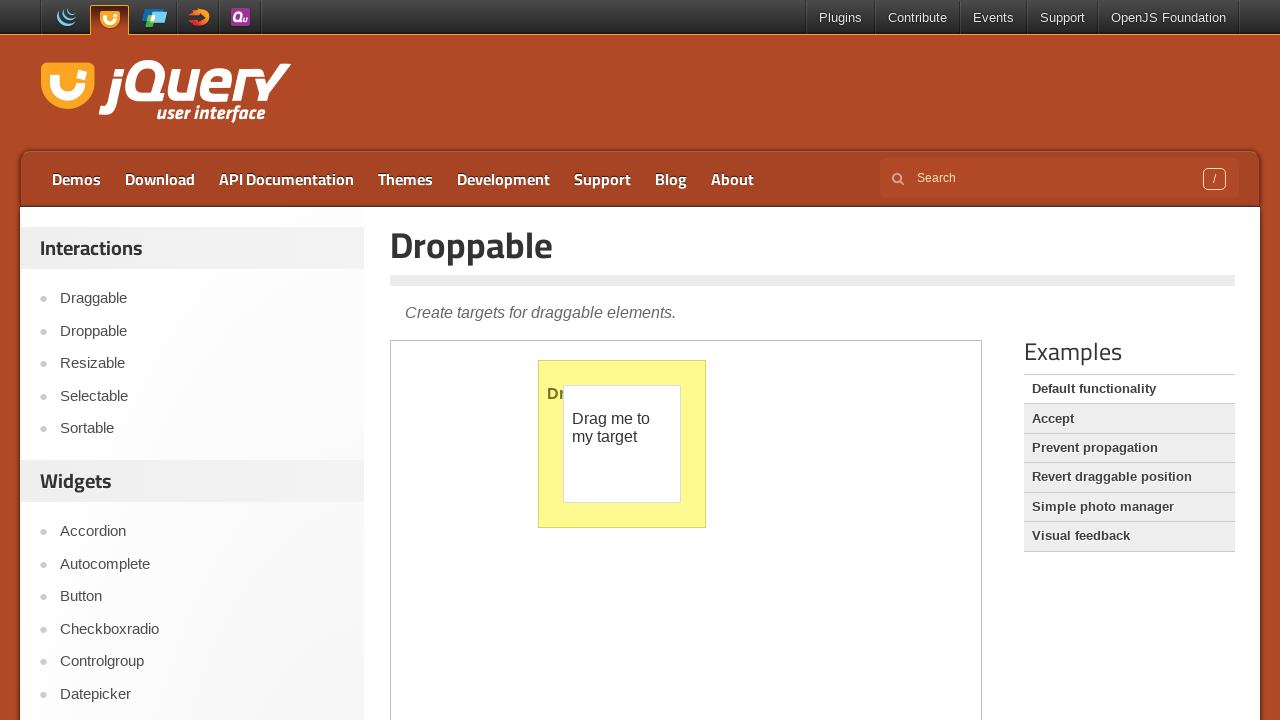

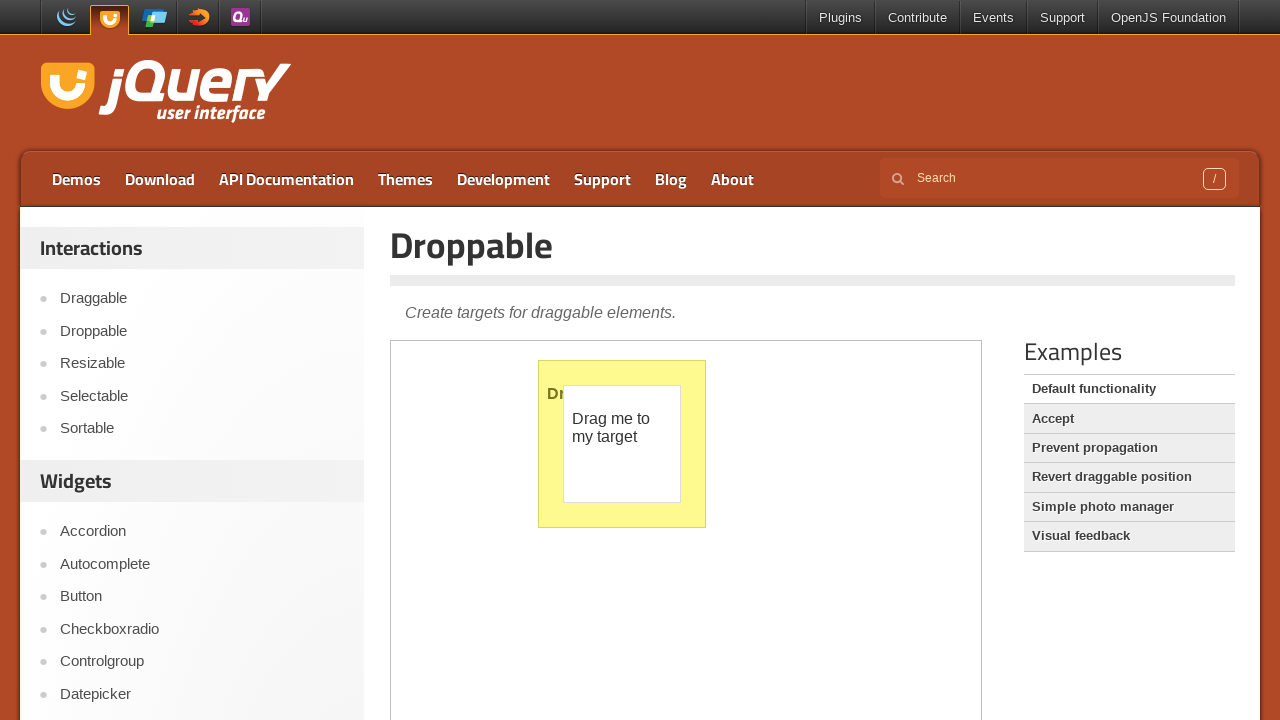